Tests opening a new browser window, switching to it, navigating to a different URL, and verifying that two windows are open

Starting URL: https://the-internet.herokuapp.com/windows

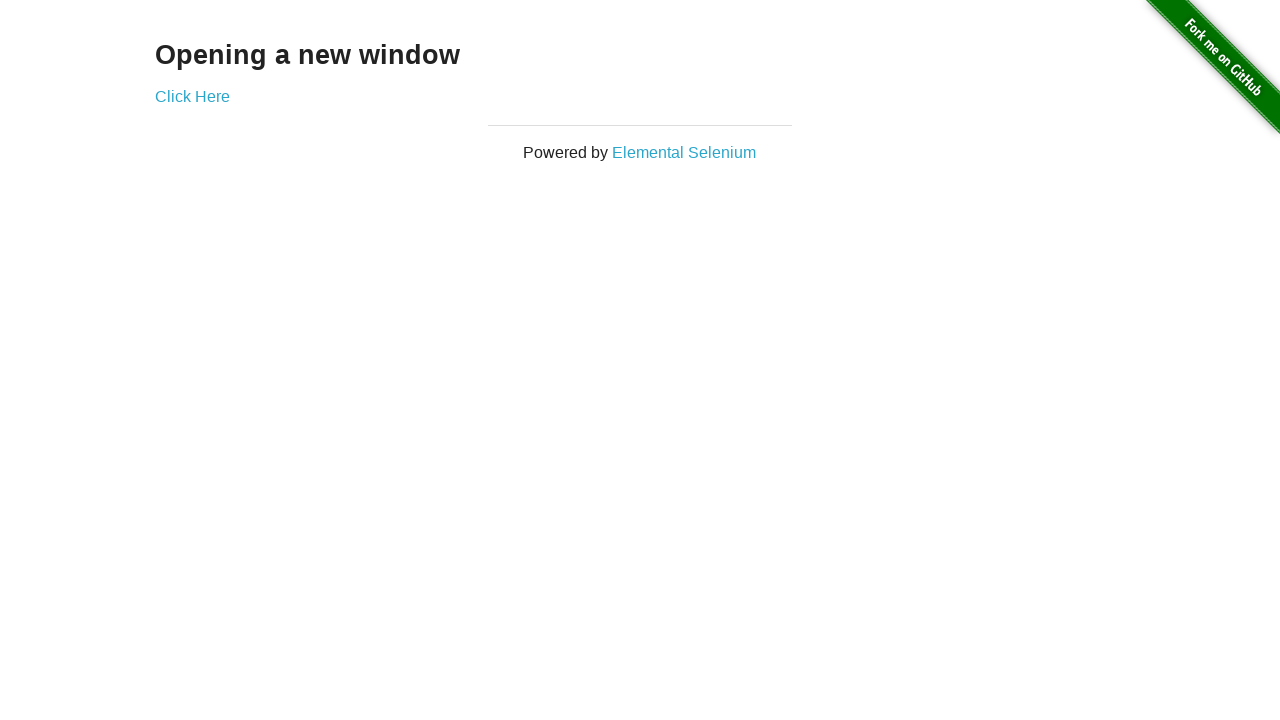

Opened a new browser window
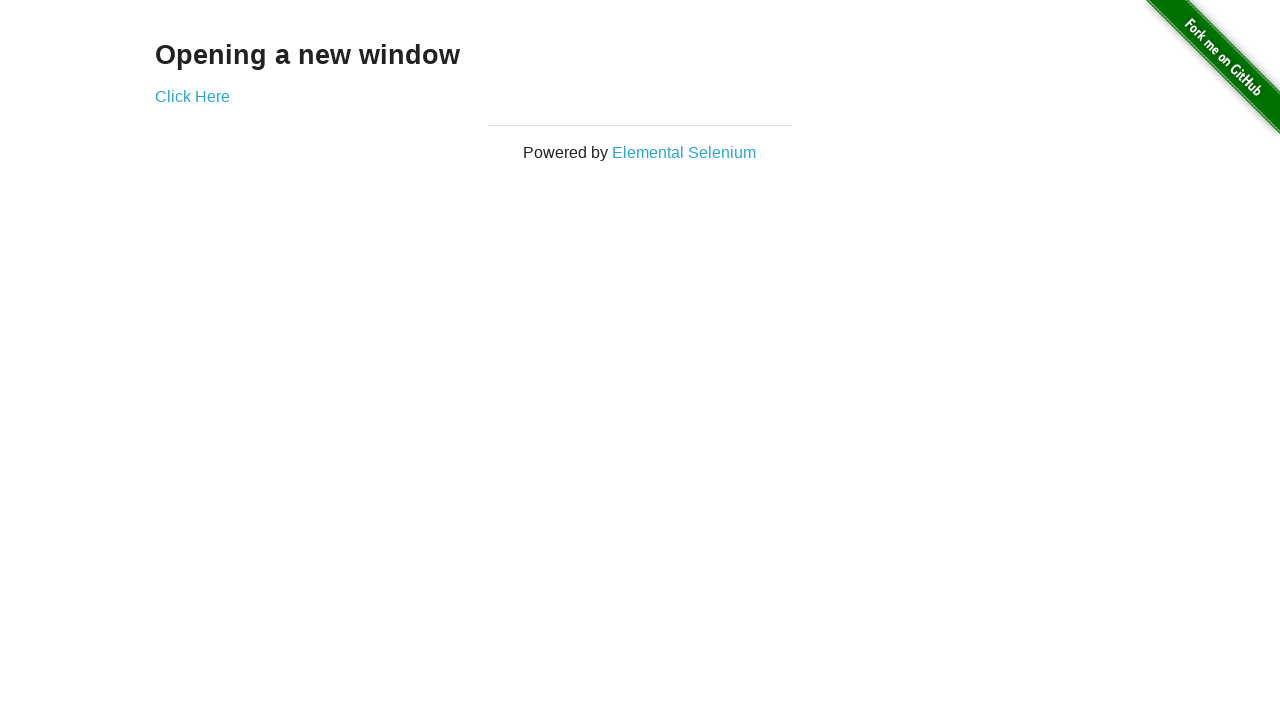

Navigated to typos page in new window
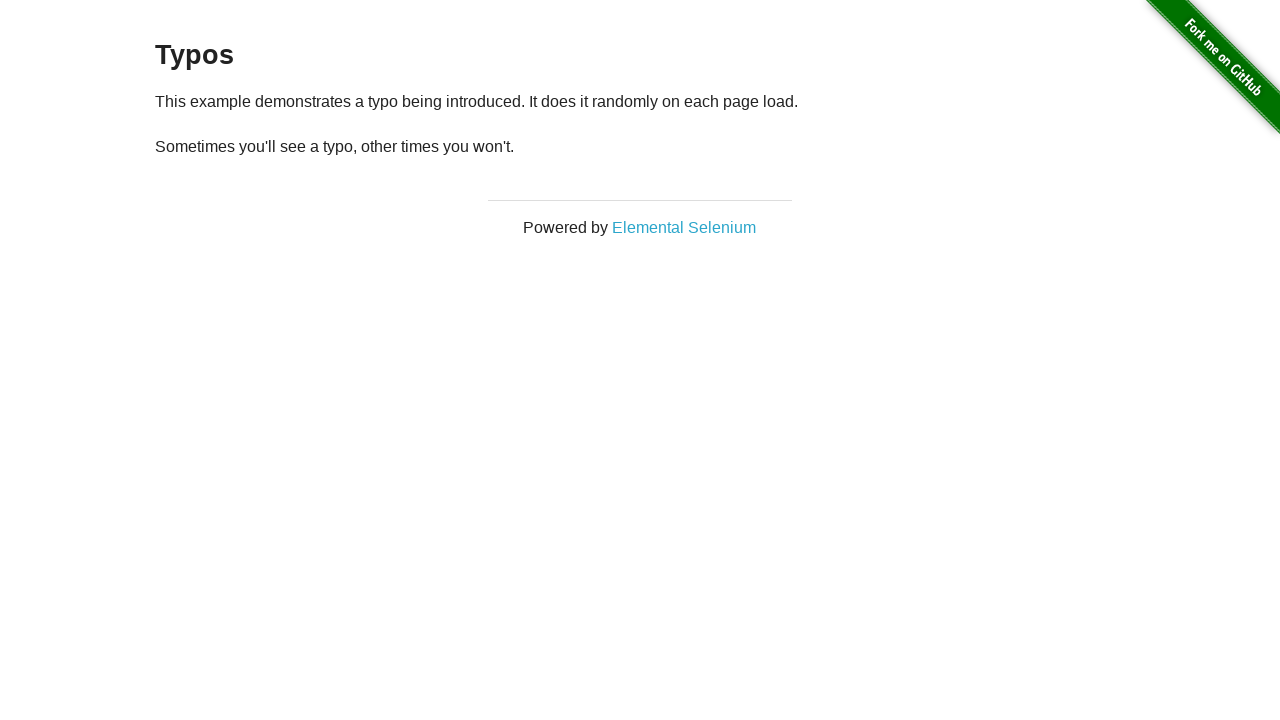

Verified that two windows are open
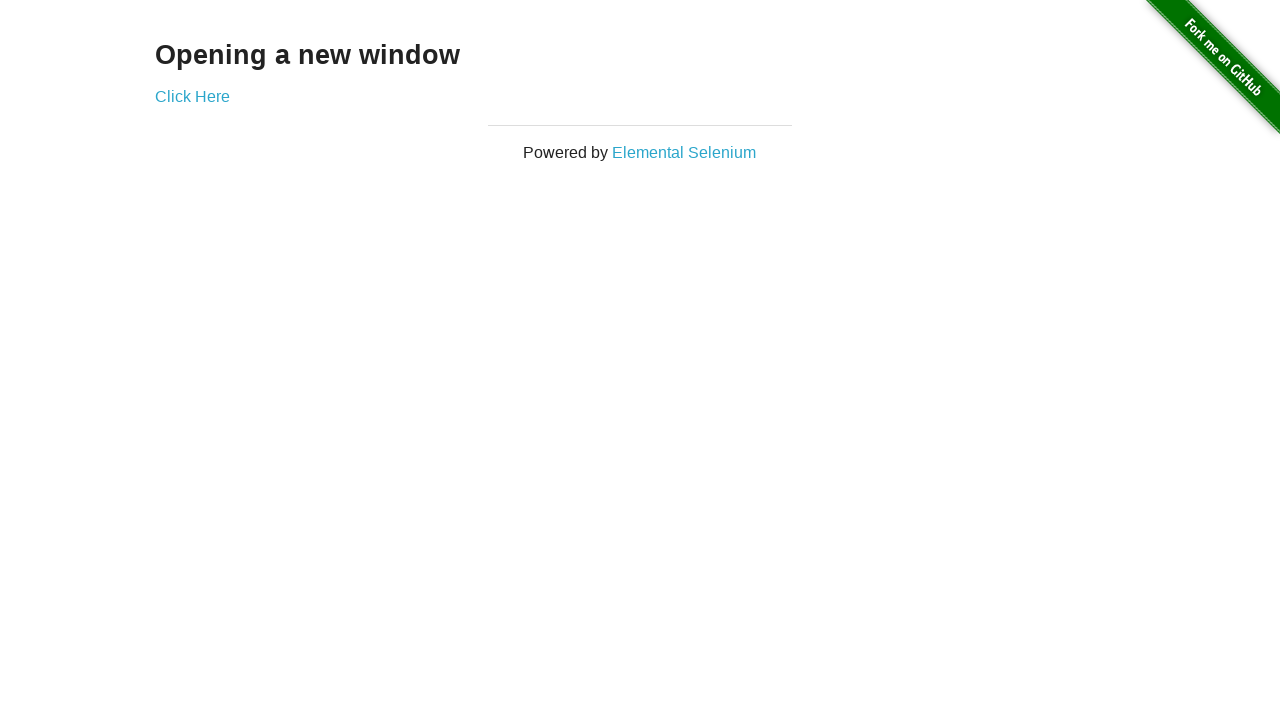

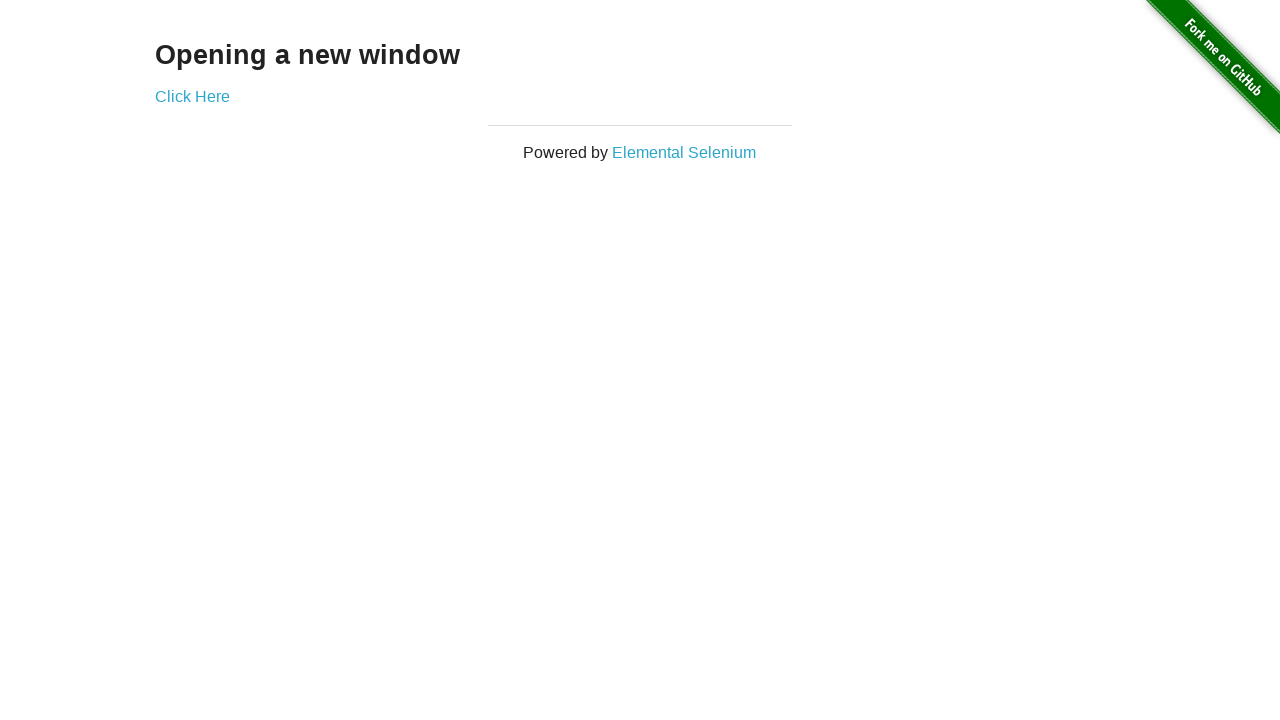